Tests the login error validation by attempting to submit the login form with empty fields and verifying the error message is displayed correctly

Starting URL: https://www.saucedemo.com/

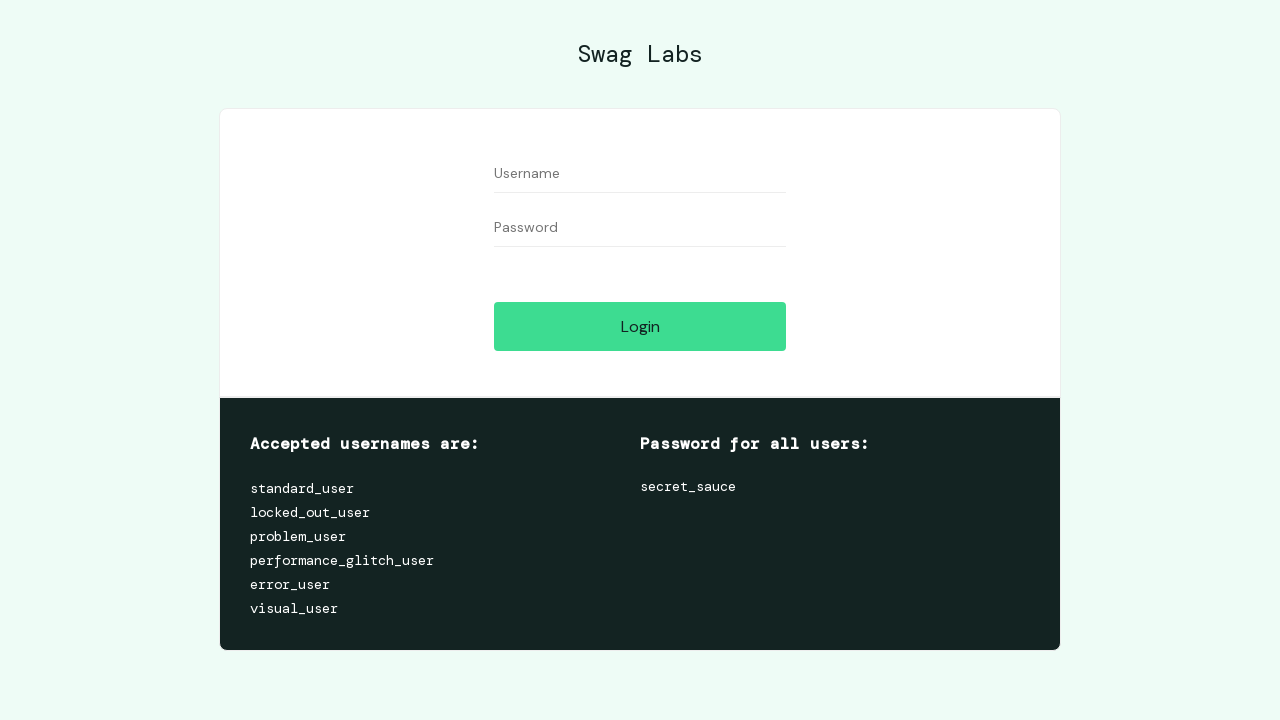

Cleared username field on #user-name
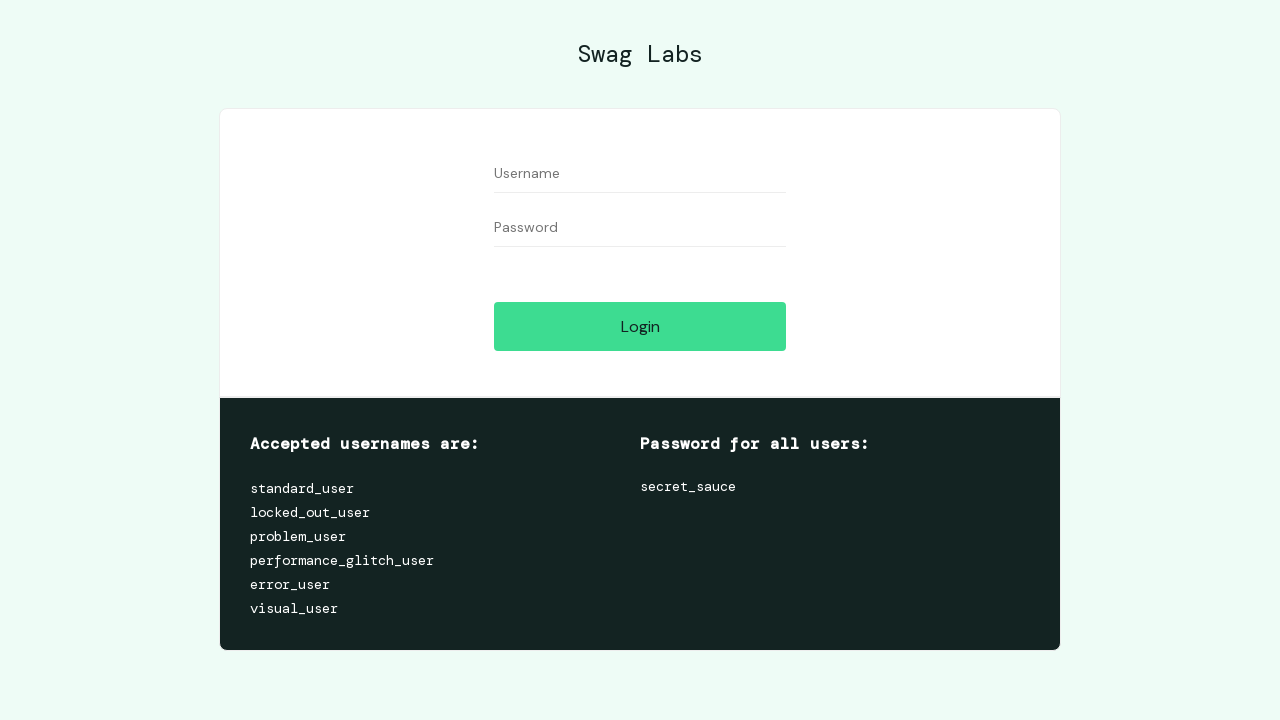

Cleared password field on input[name='password']
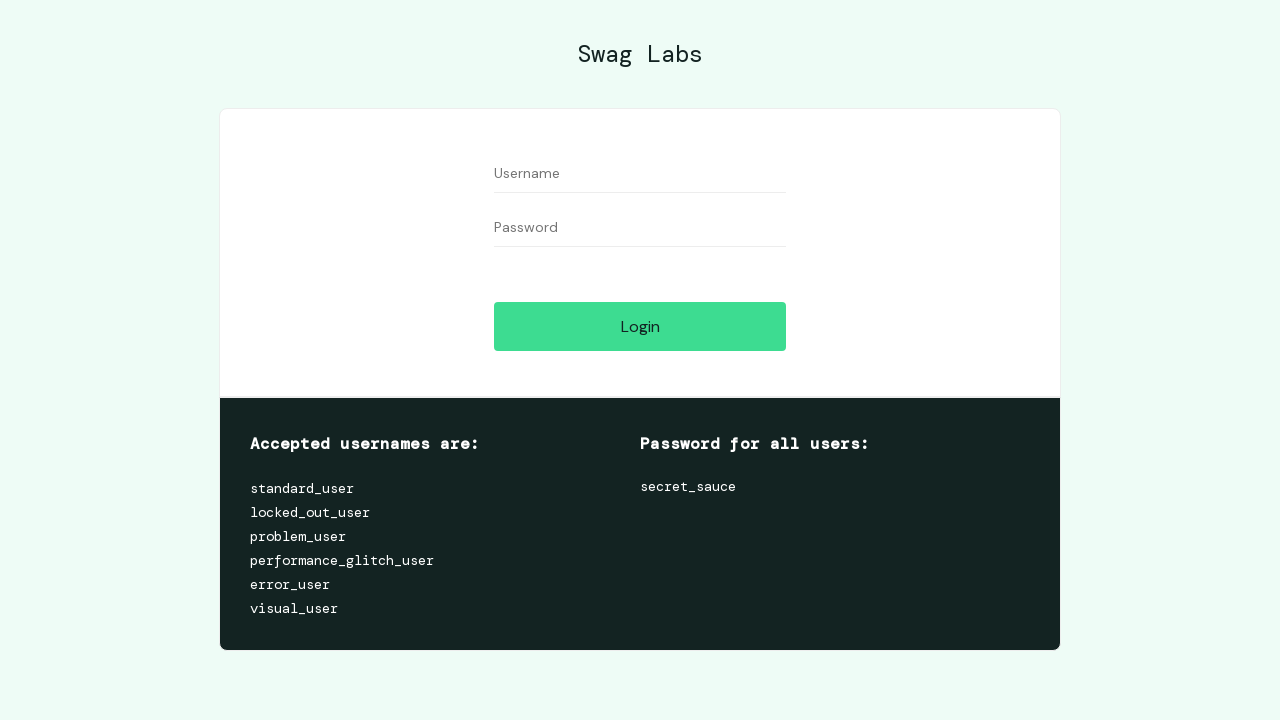

Clicked submit button with empty fields at (640, 326) on .submit-button.btn_action
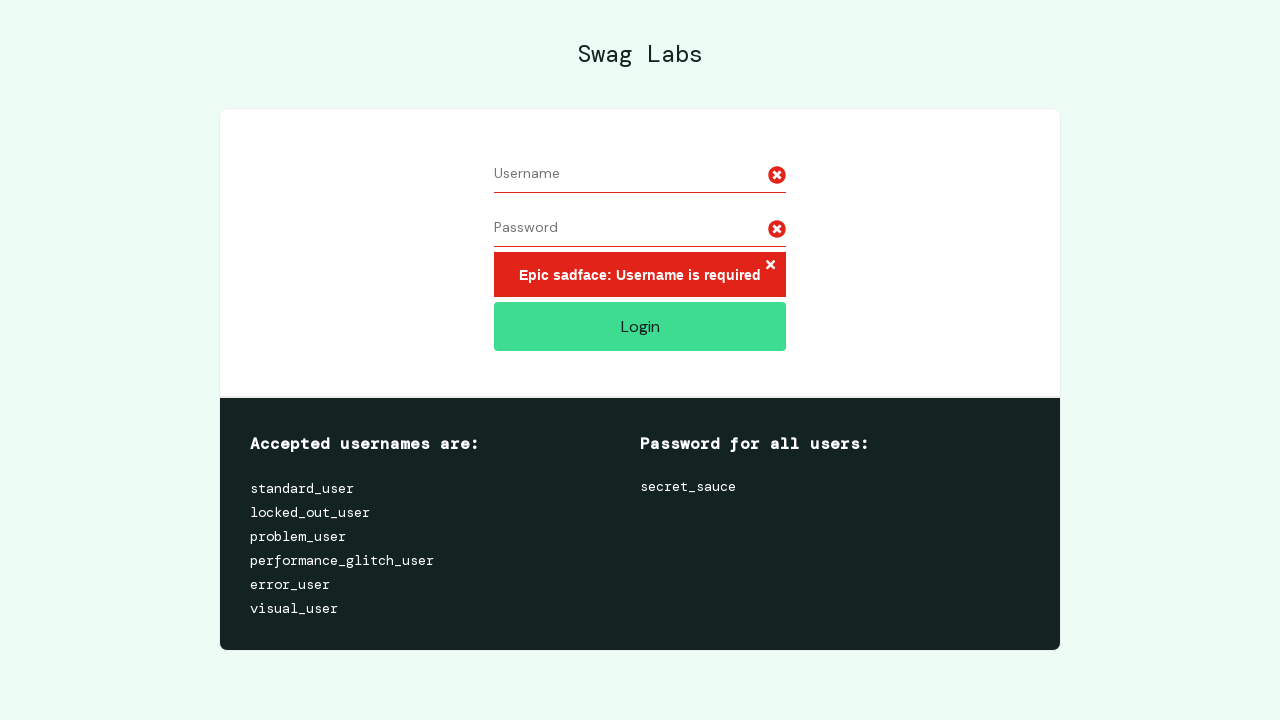

Error message element appeared
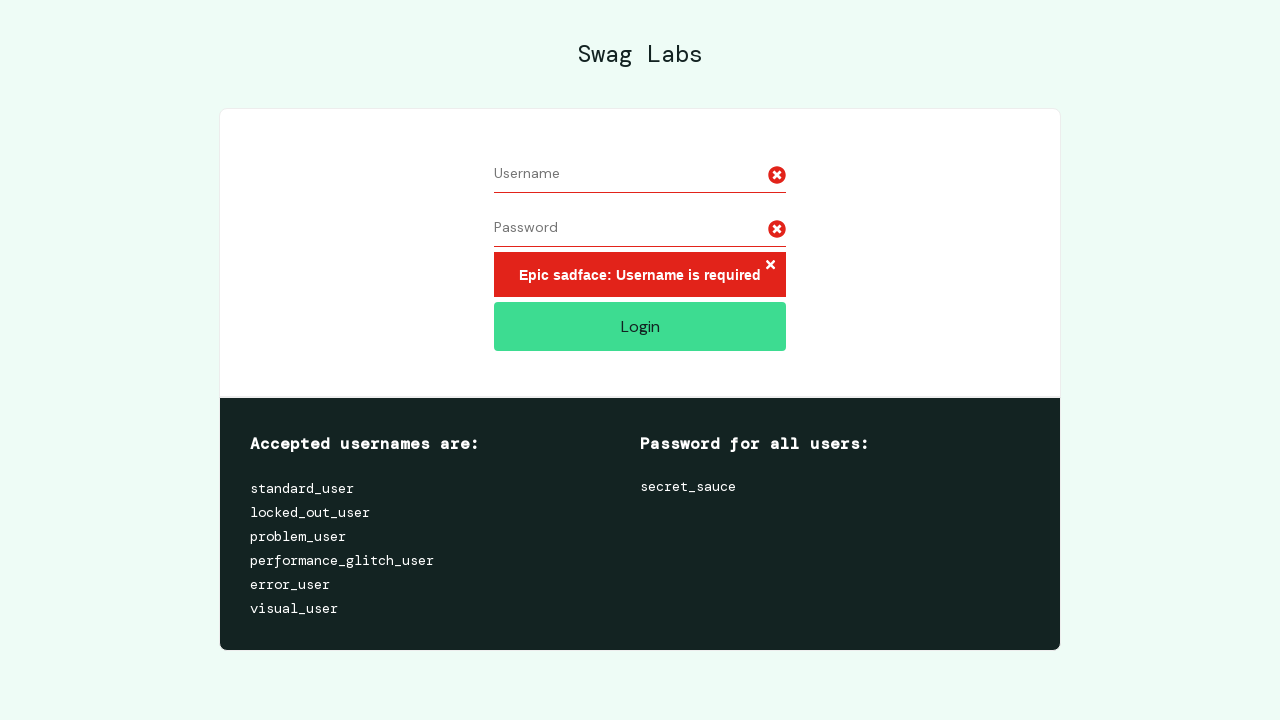

Retrieved error message text
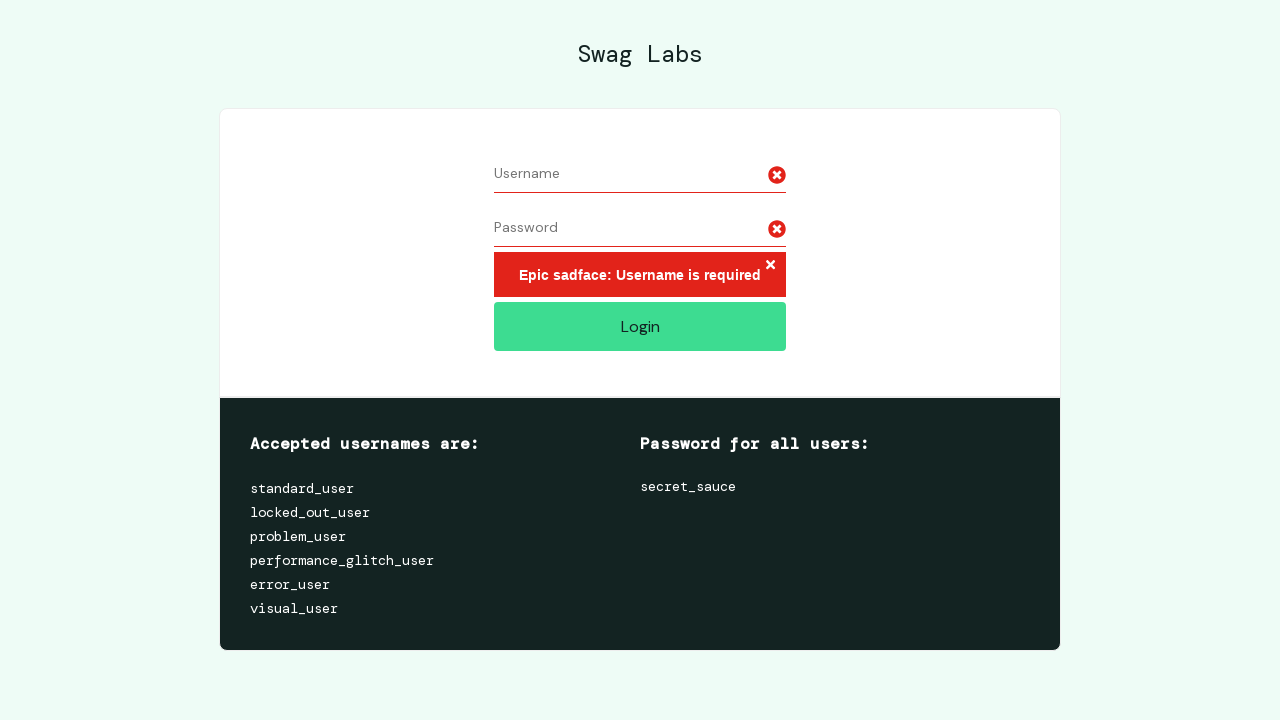

Verified error message matches expected text: 'Epic sadface: Username is required'
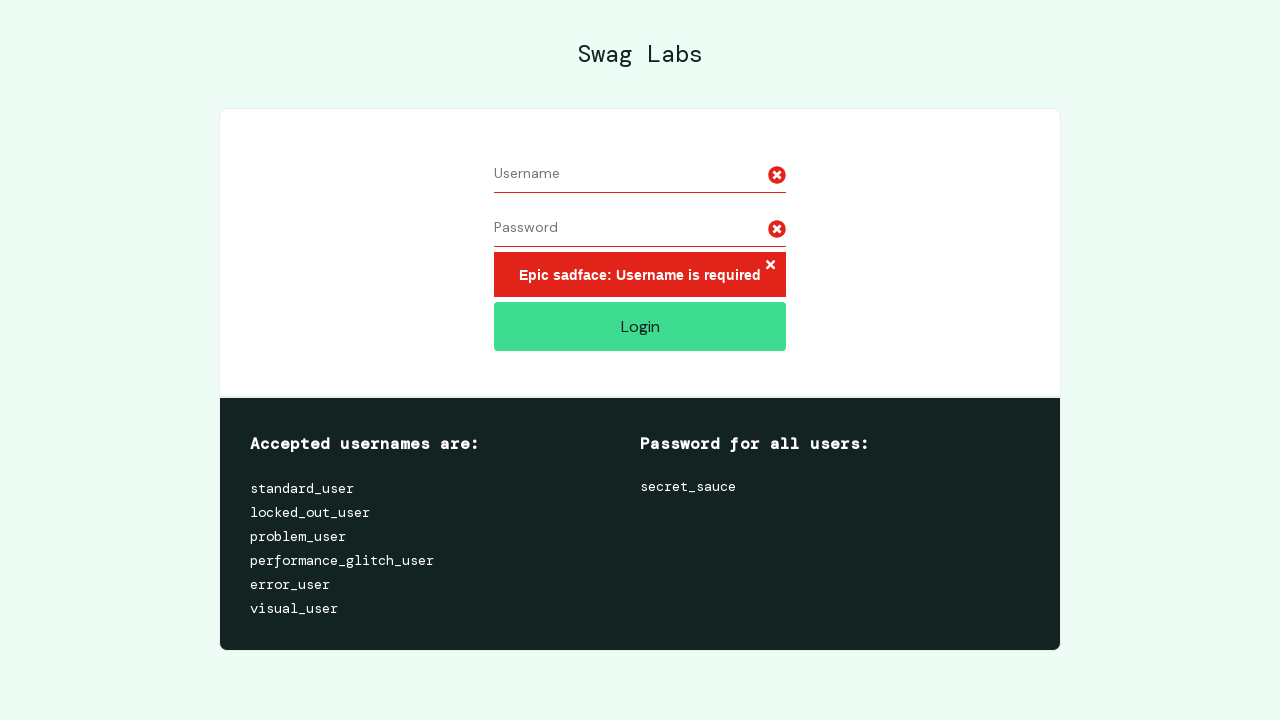

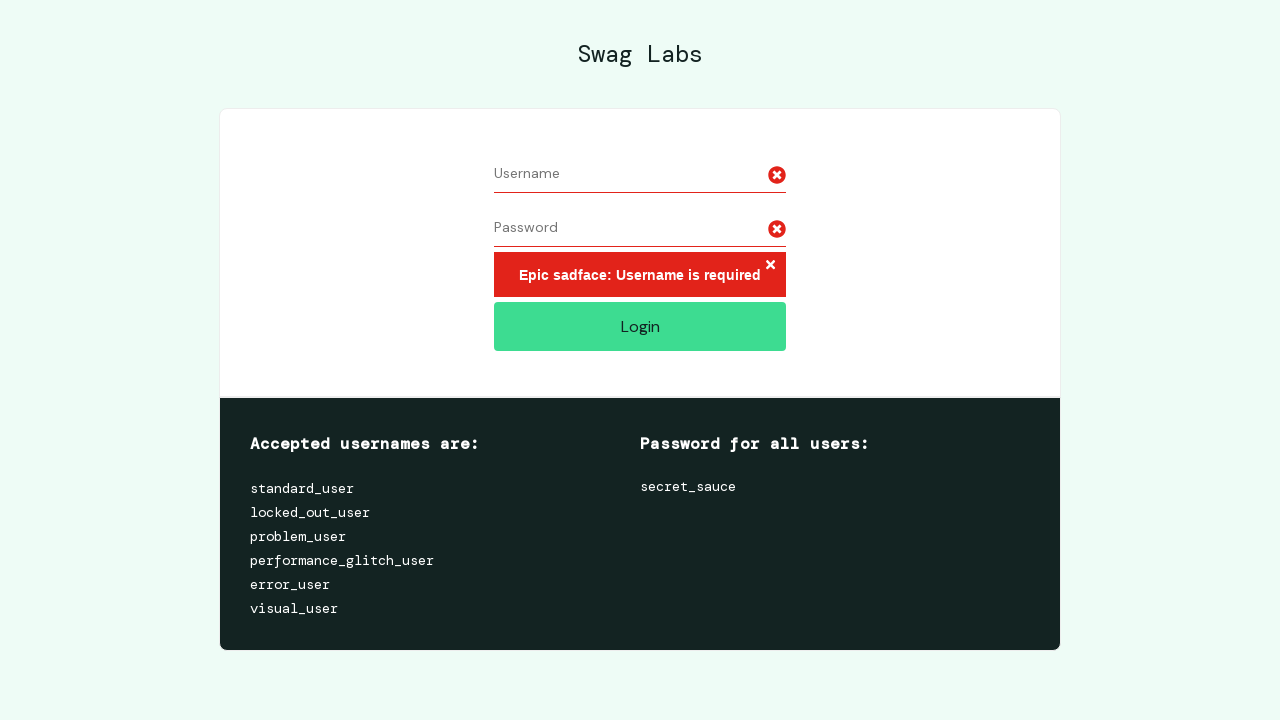